Tests handling JavaScript alerts with explicit waits, clicking alert button and accepting the alert.

Starting URL: https://the-internet.herokuapp.com/javascript_alerts

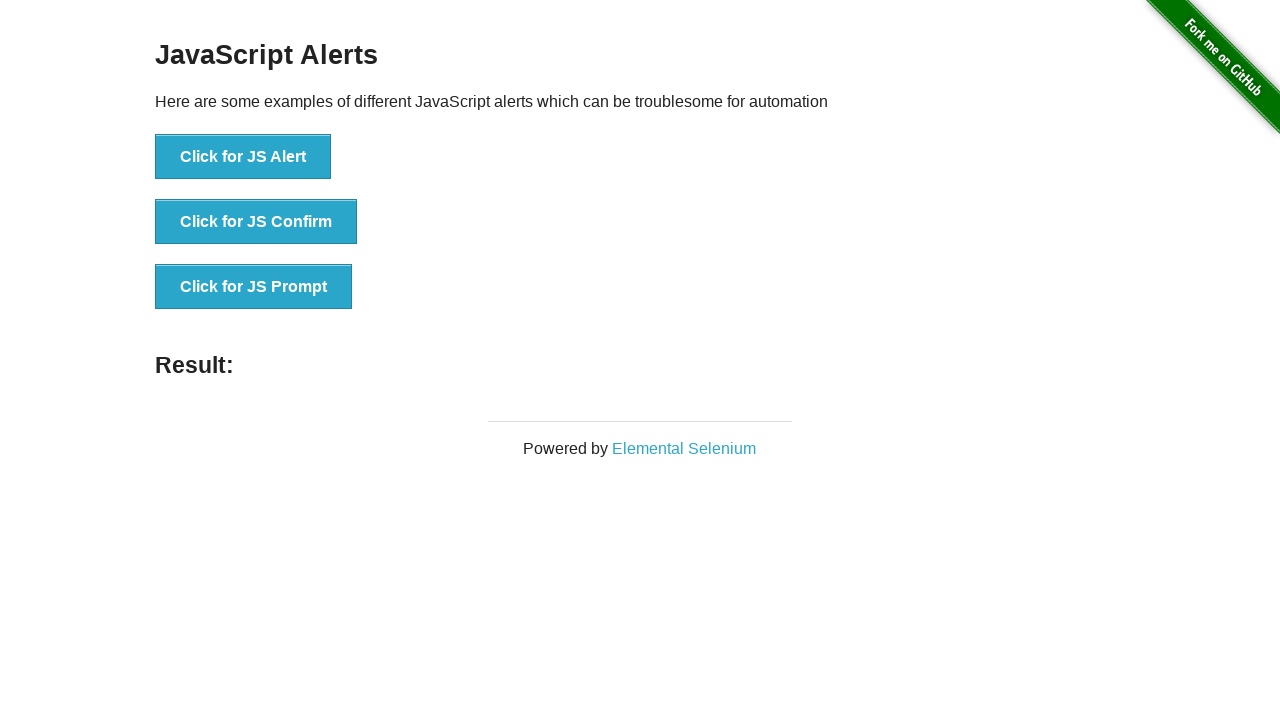

Set up dialog handler to automatically accept alerts
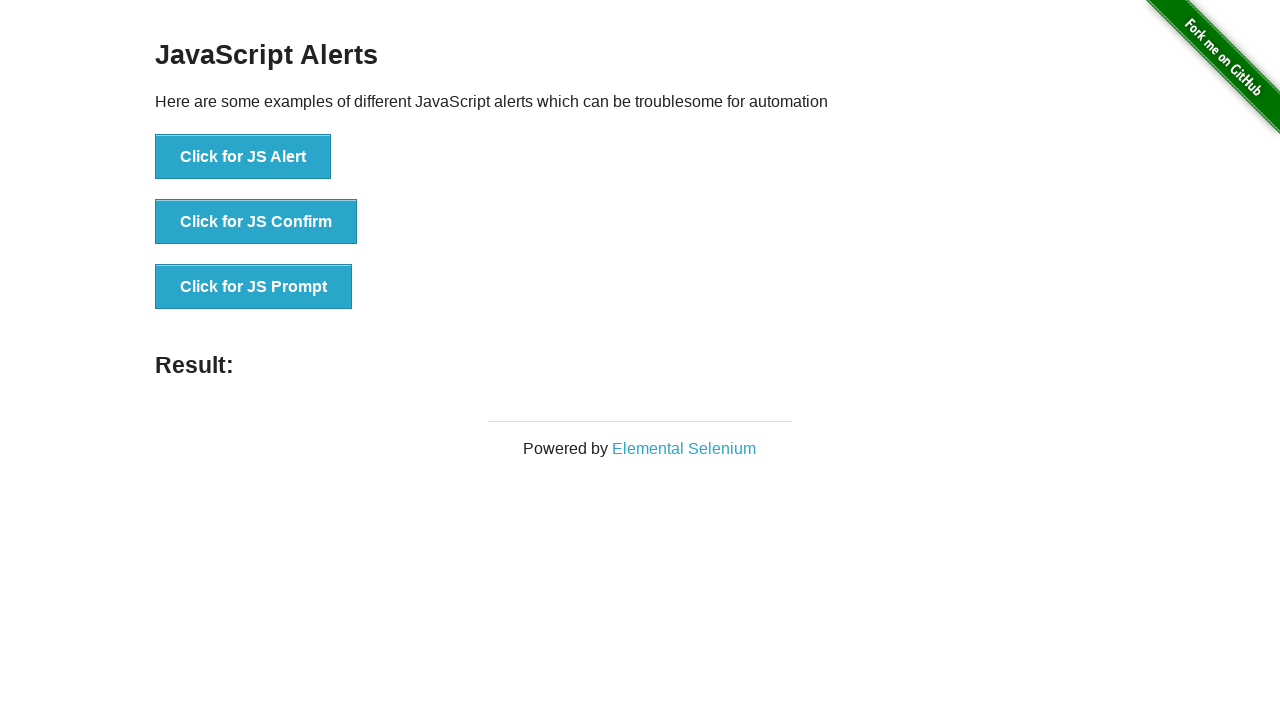

Clicked button to trigger JavaScript alert at (243, 157) on xpath=//button[text()='Click for JS Alert']
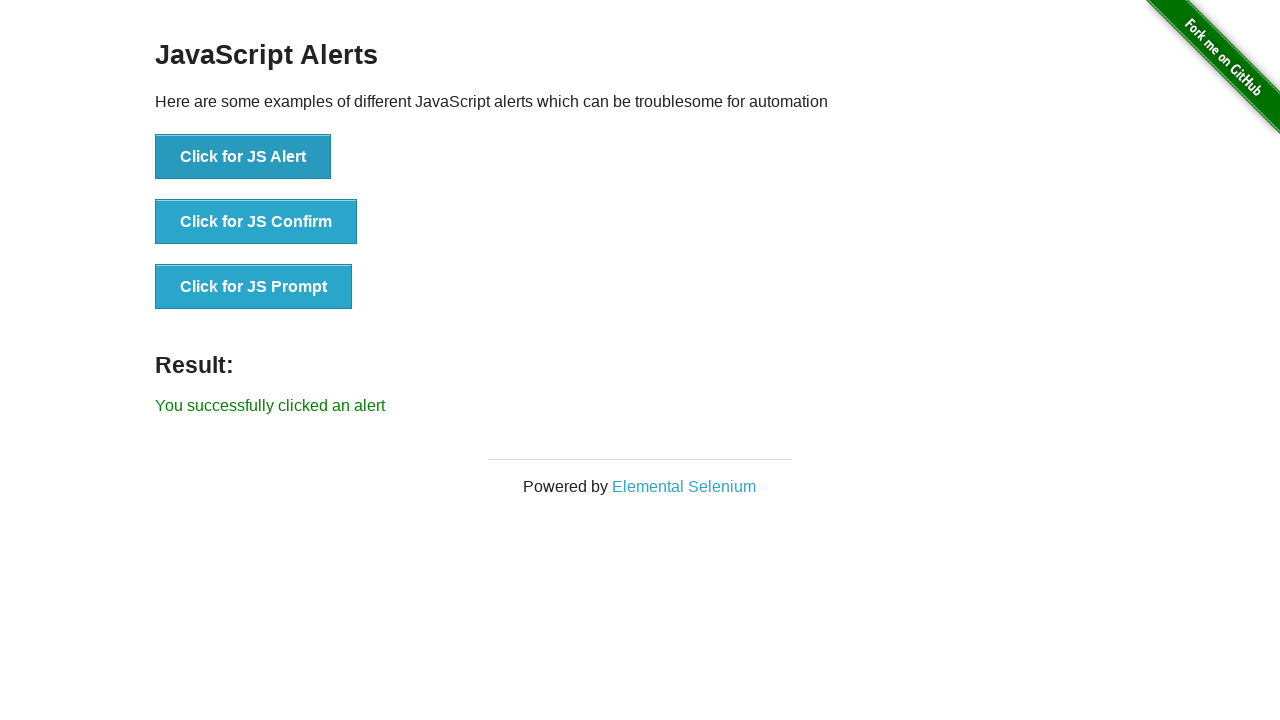

Alert was accepted and result element loaded
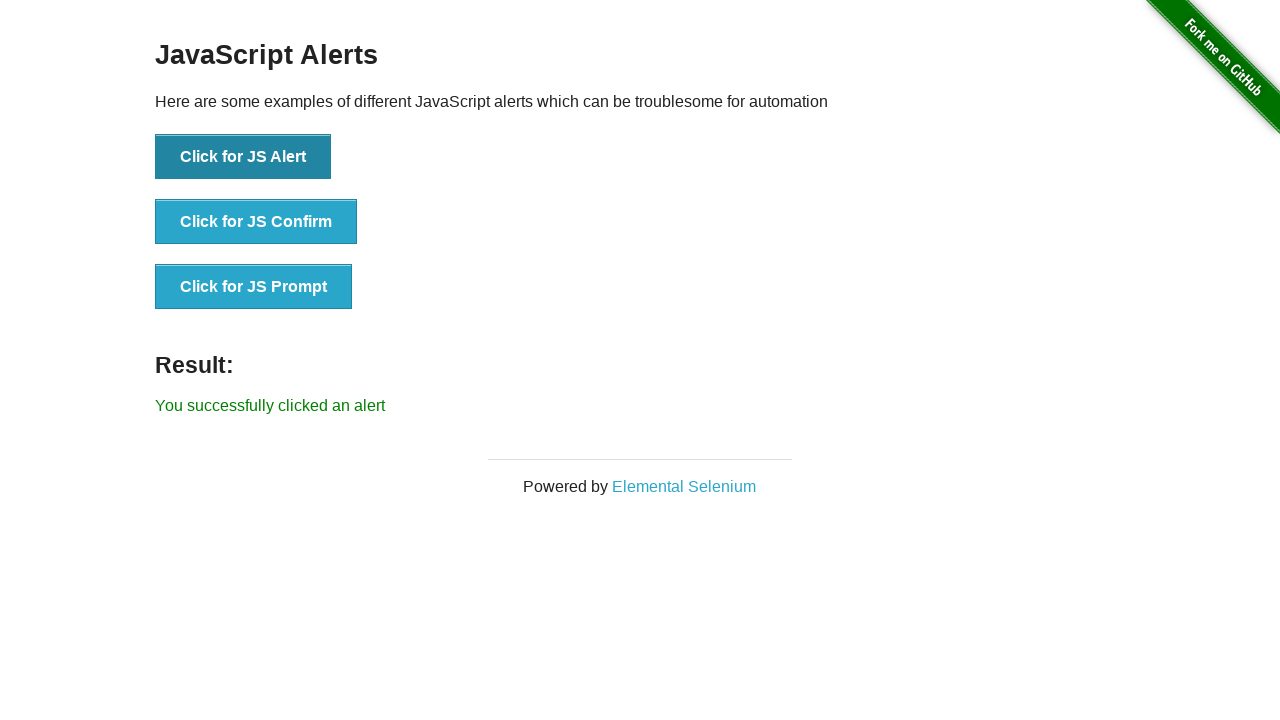

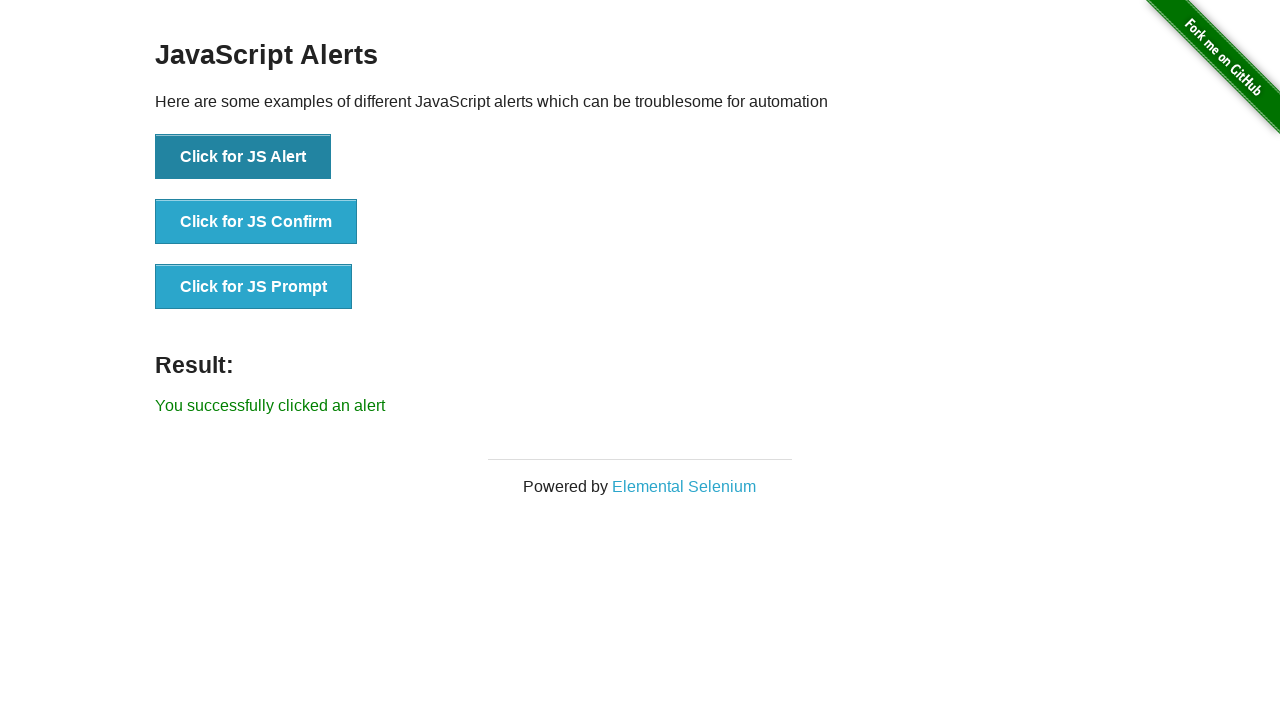